Tests multiple window handling by clicking a link that opens a new window, switching to the new window, and verifying the page titles of both windows.

Starting URL: https://practice.cydeo.com/windows

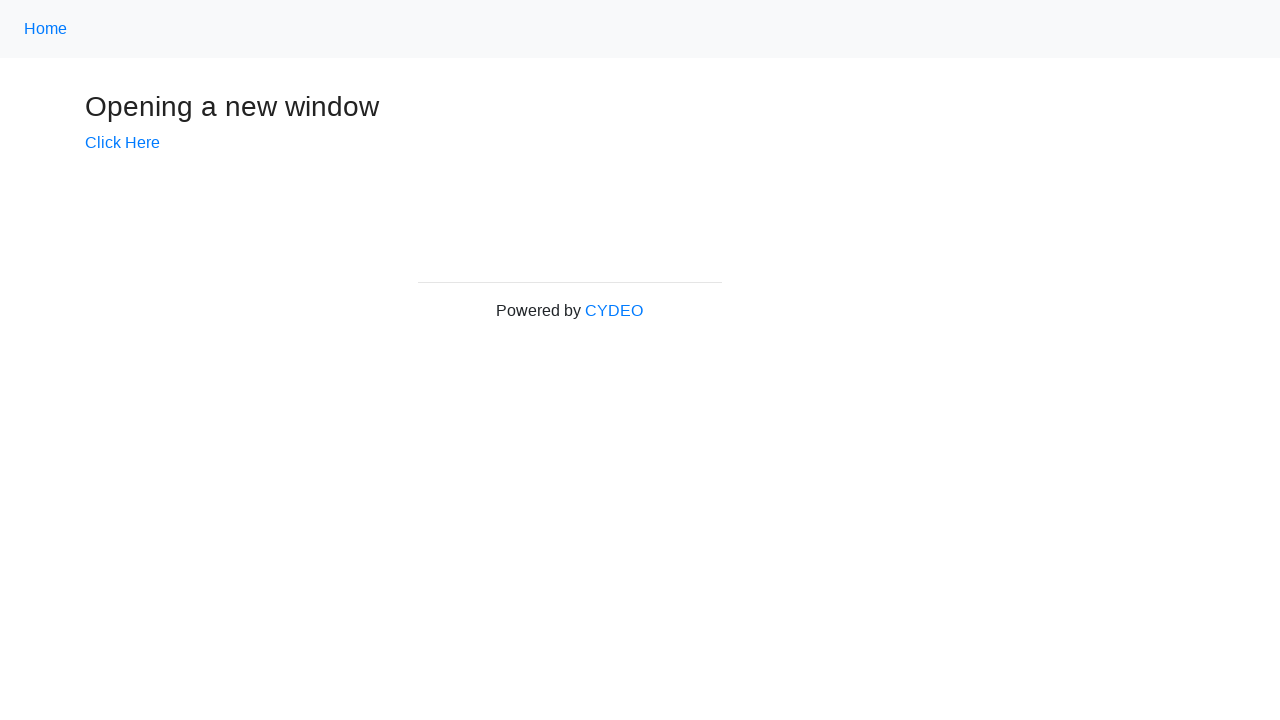

Verified initial page title is 'Windows'
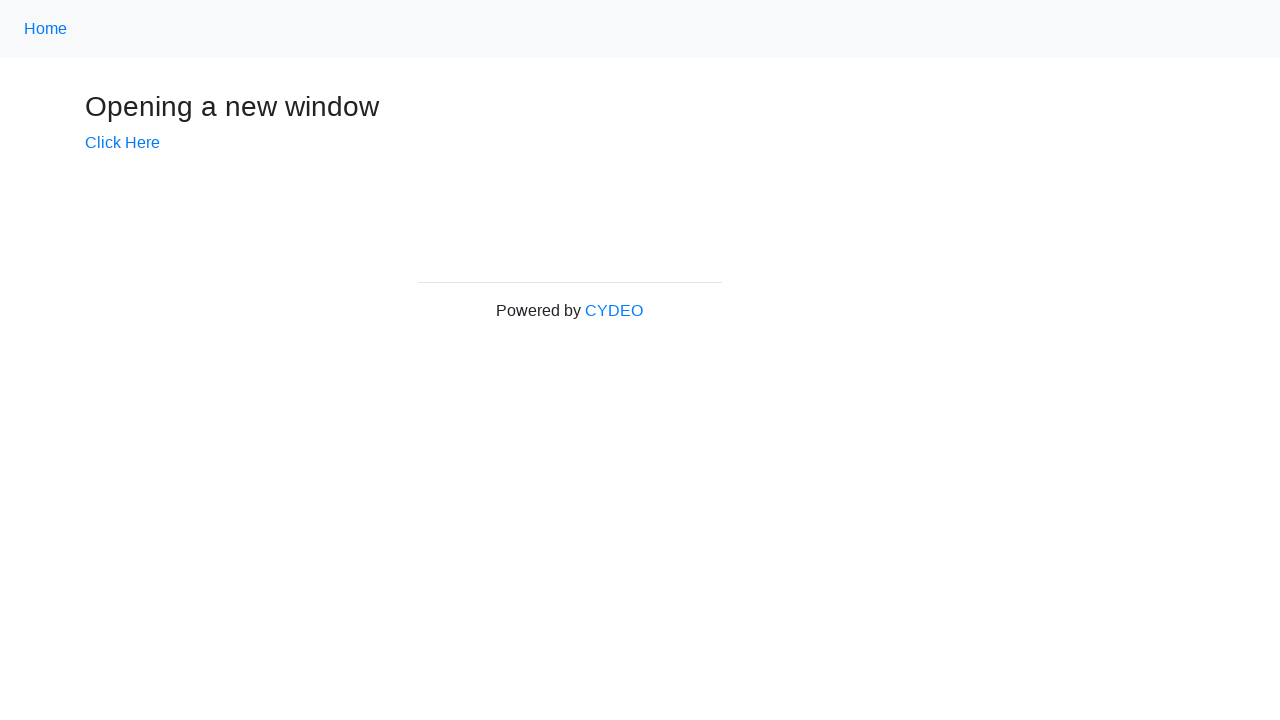

Clicked 'Click Here' link to open new window at (122, 143) on text=Click Here
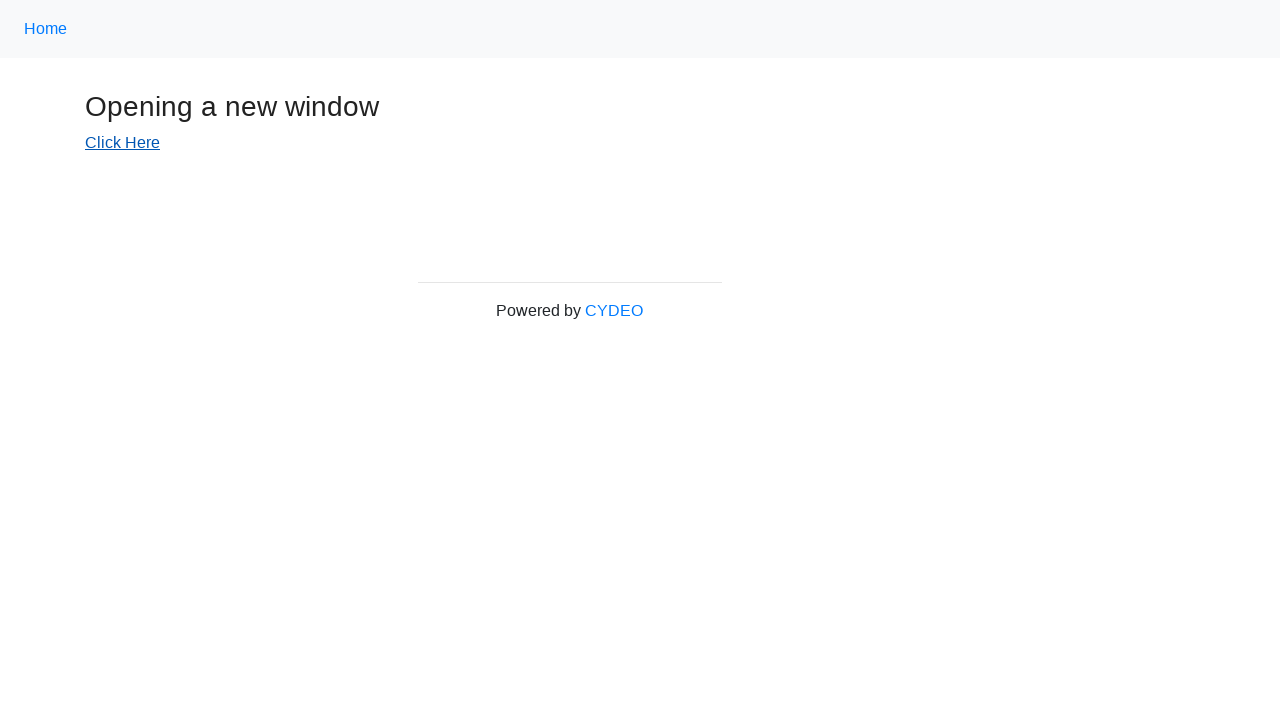

Captured new window reference
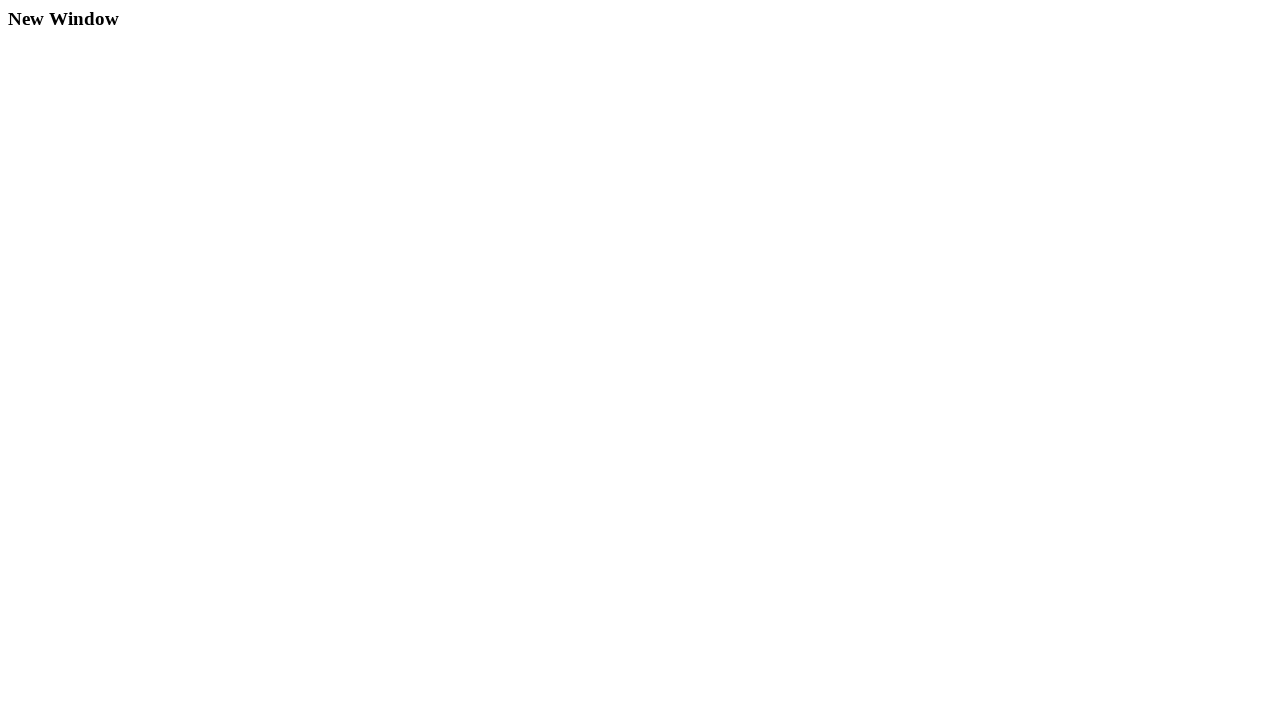

New window finished loading
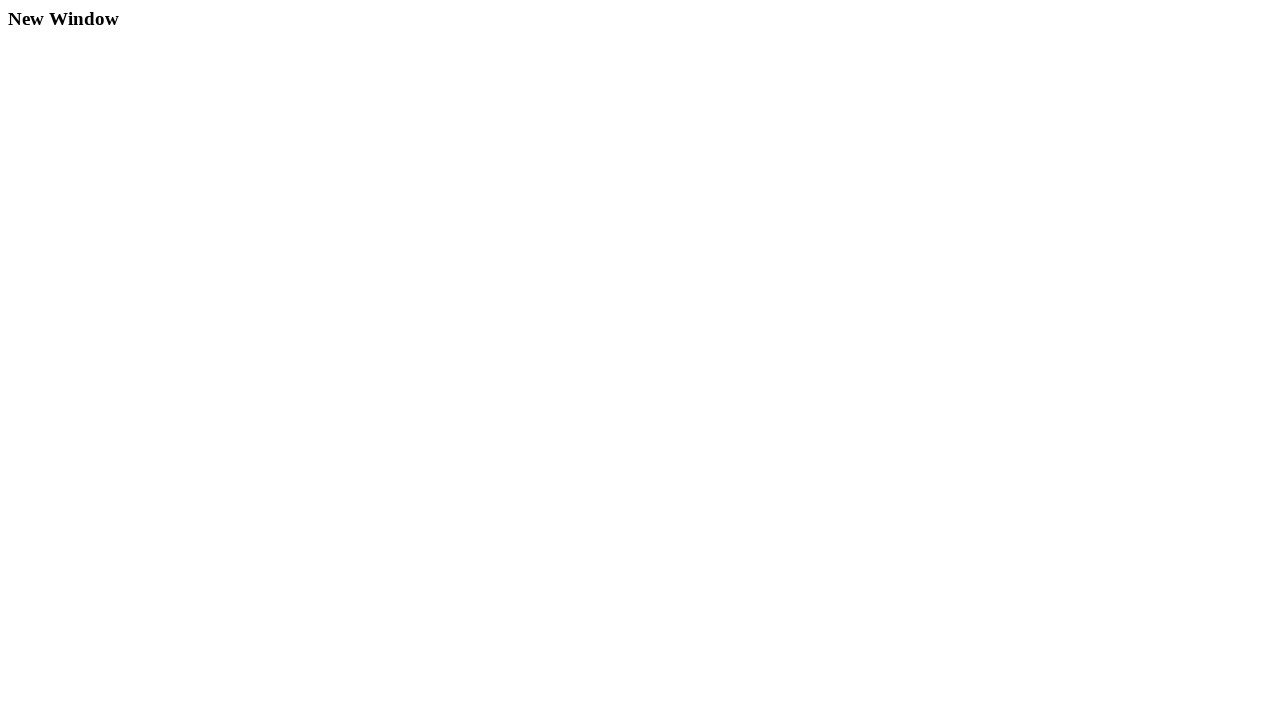

Verified new window title is 'New Window'
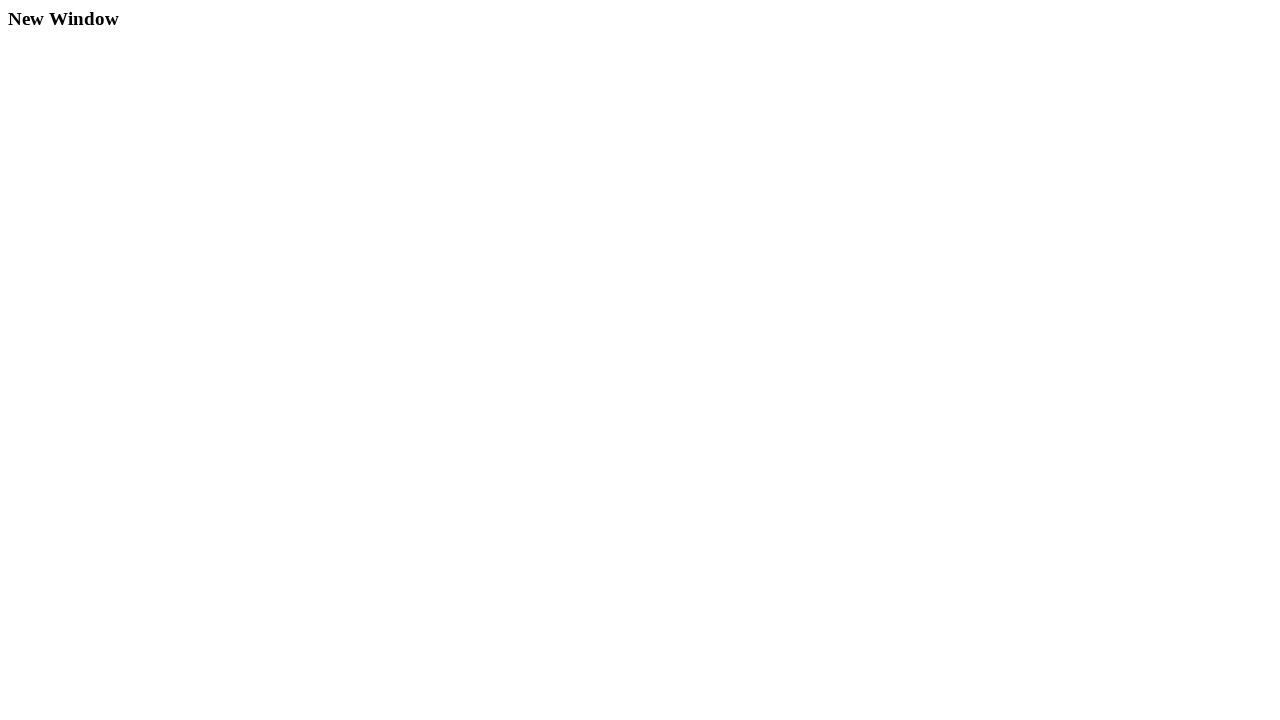

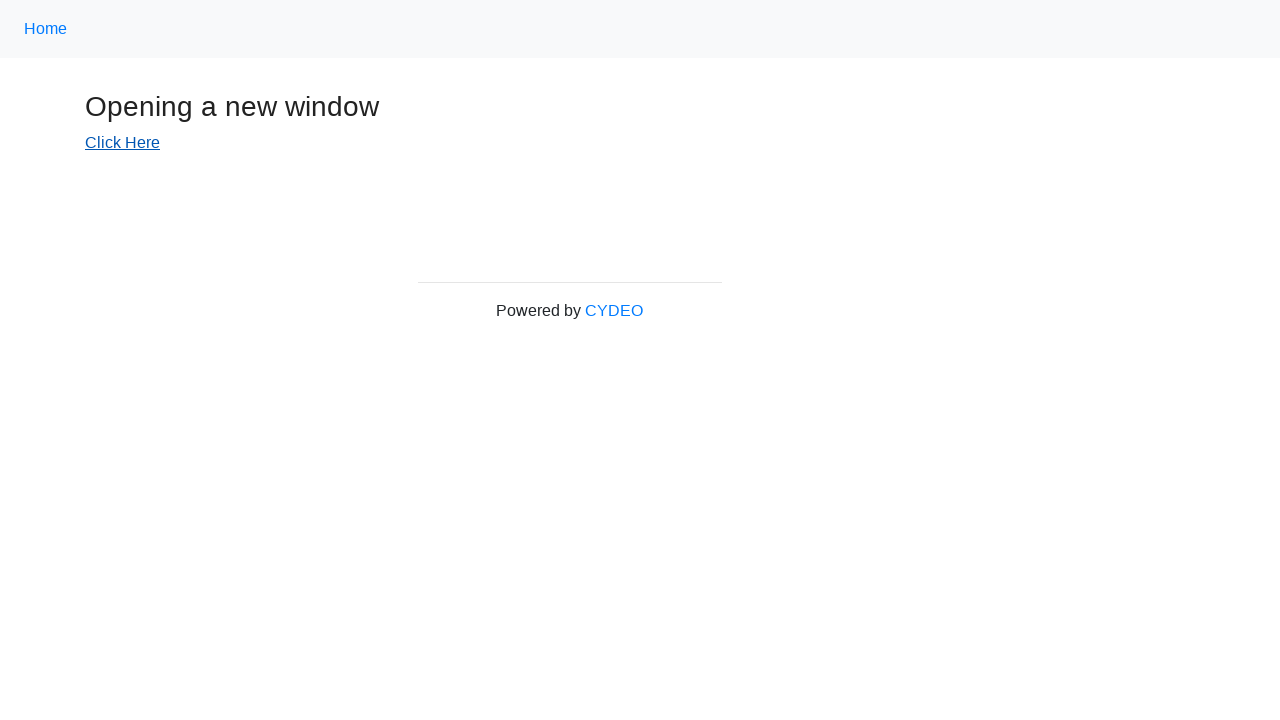